Tests accepting a JavaScript alert by clicking a button, accepting the alert, and verifying the result message shows success

Starting URL: https://testcenter.techproeducation.com/index.php?page=javascript-alerts

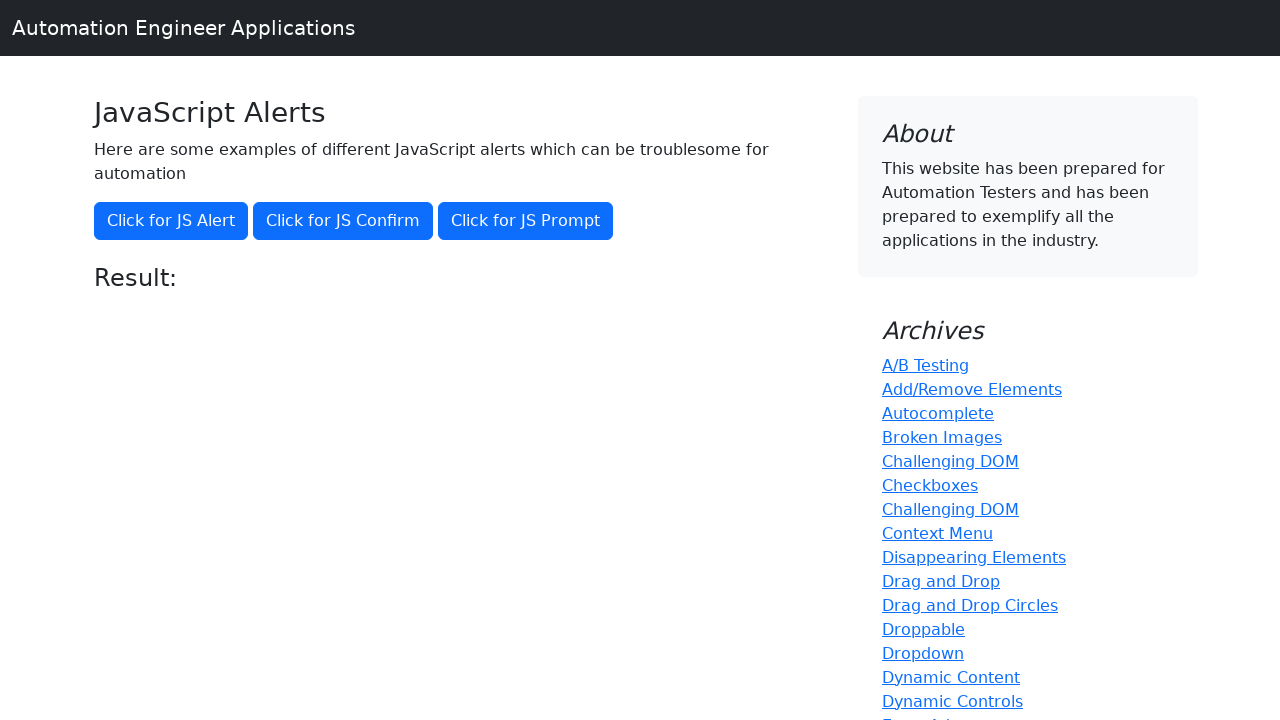

Clicked 'Click for JS Alert' button to trigger JavaScript alert at (171, 221) on xpath=//button[text()='Click for JS Alert']
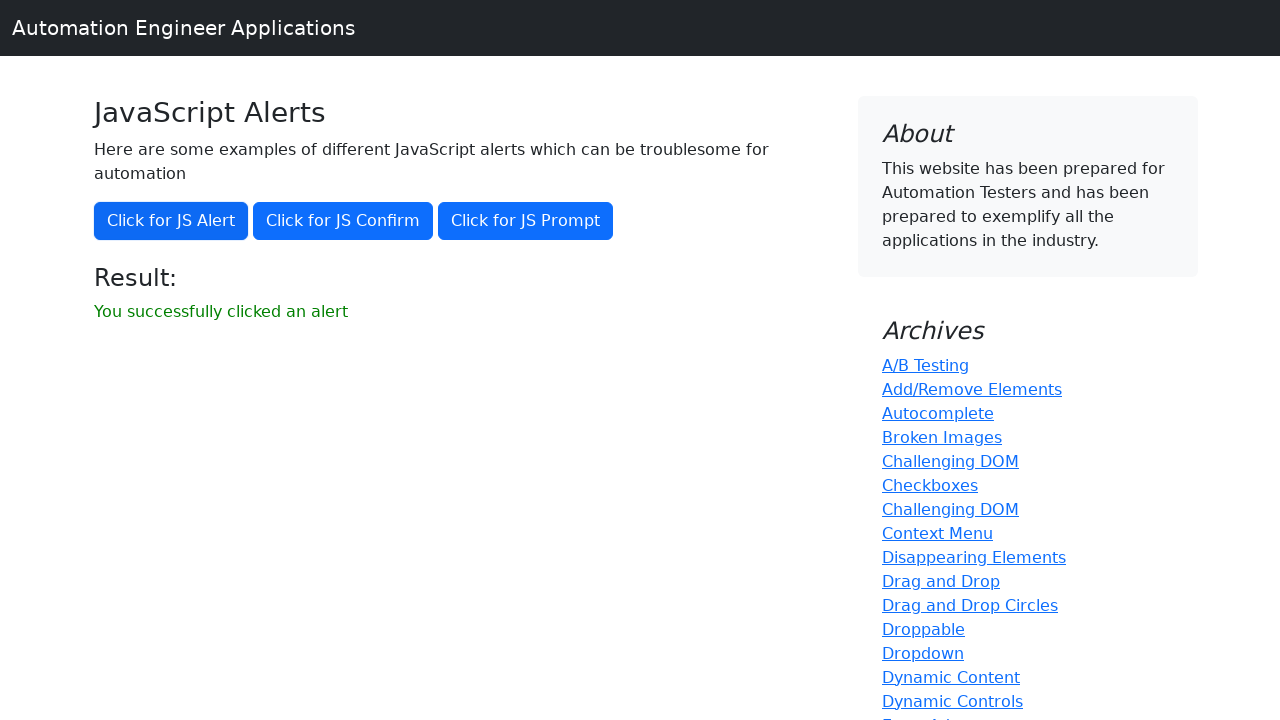

Set up dialog handler to automatically accept alerts
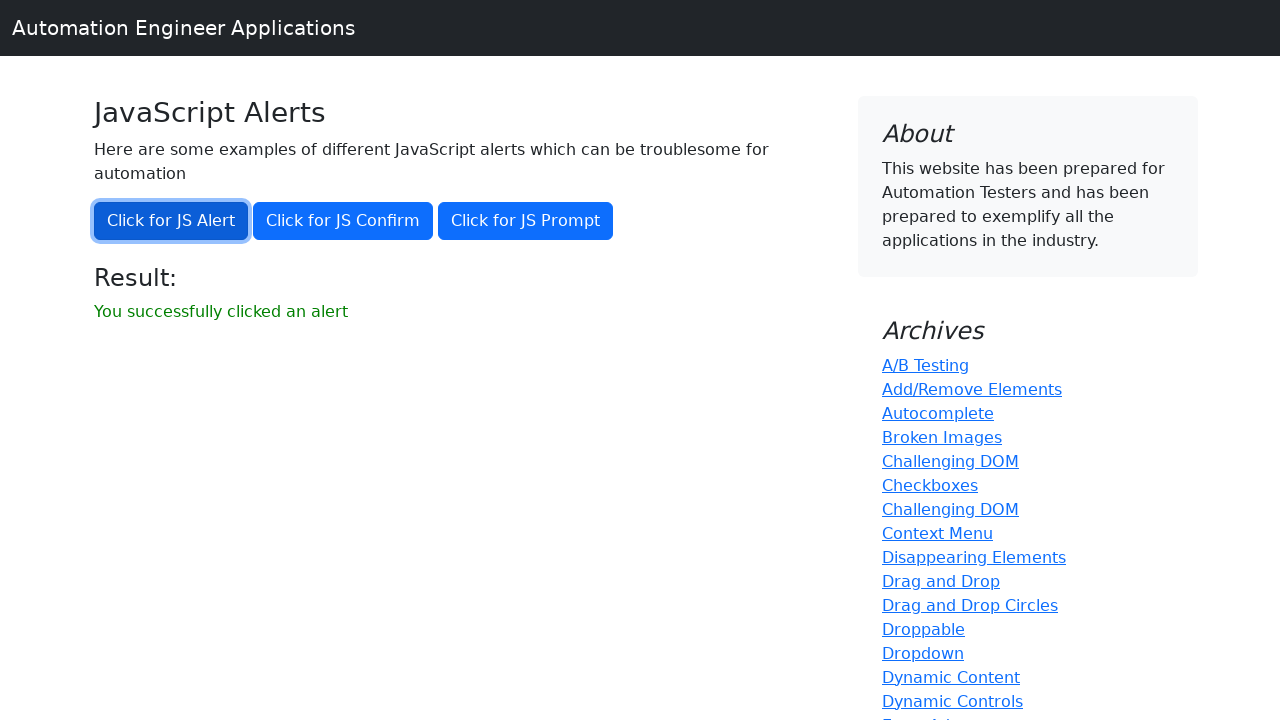

Clicked 'Click for JS Alert' button and accepted the alert at (171, 221) on xpath=//button[text()='Click for JS Alert']
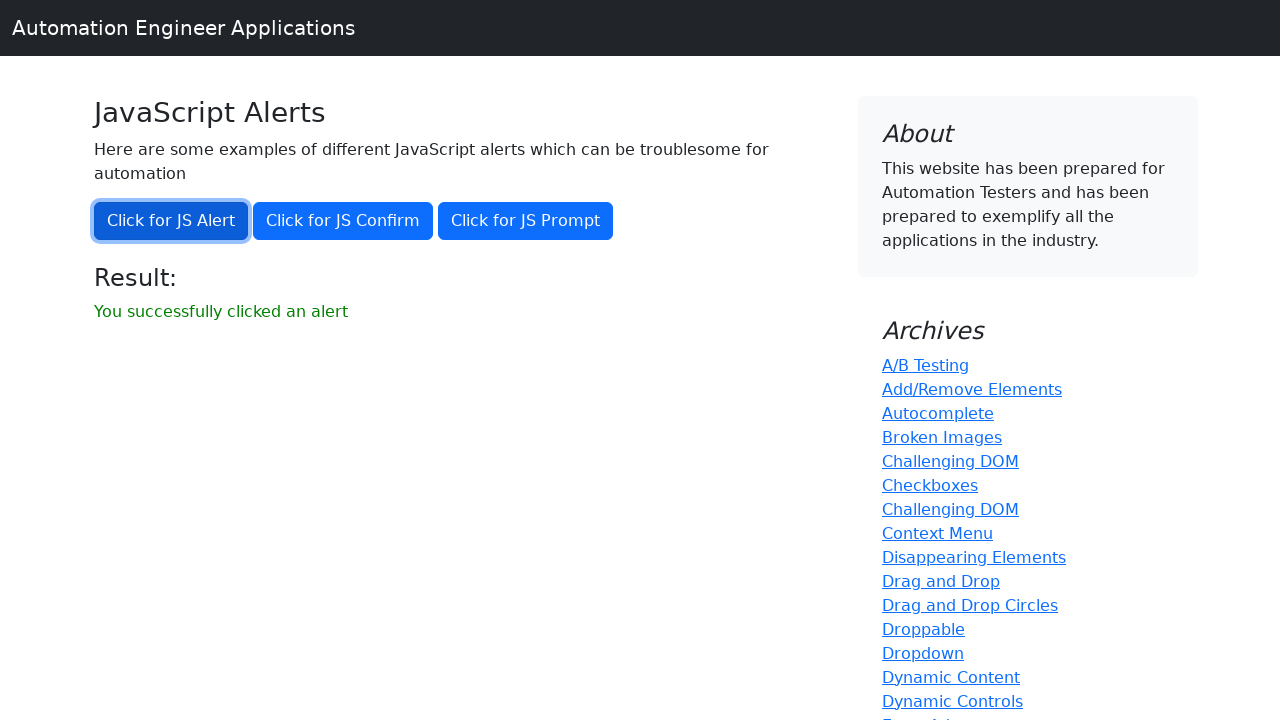

Result message element loaded
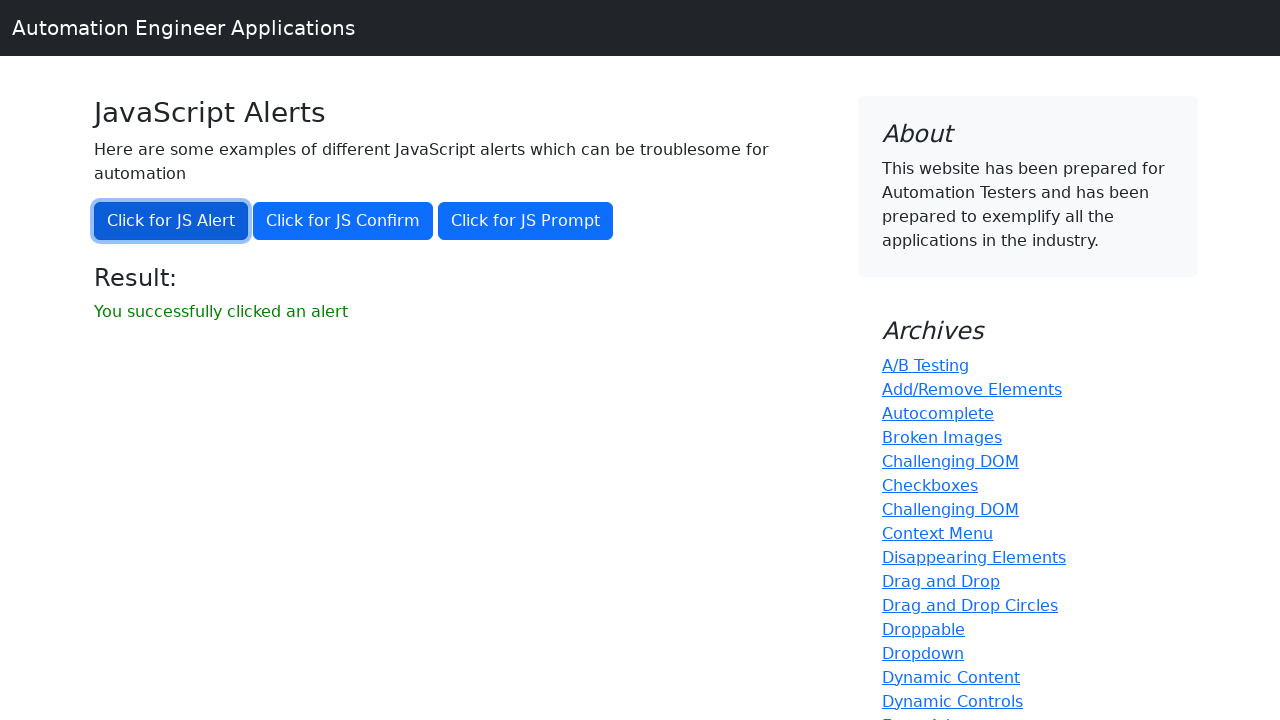

Retrieved result message text: 'You successfully clicked an alert'
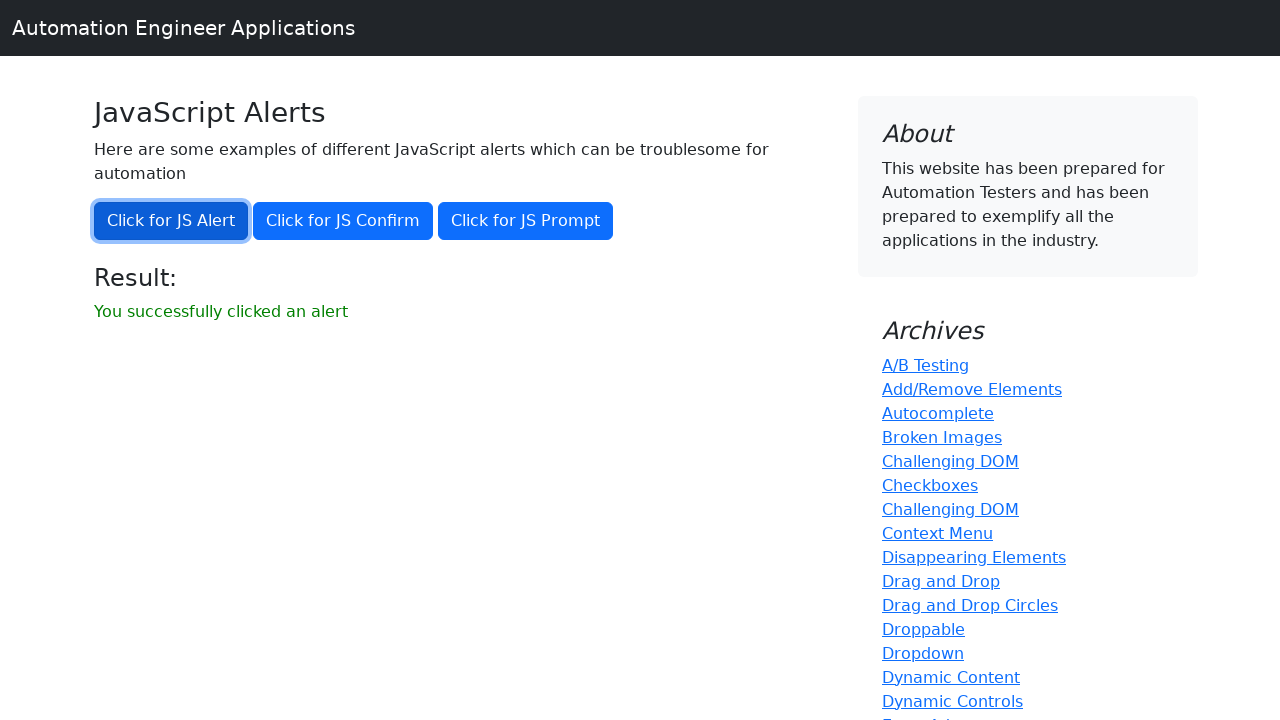

Verified result message shows 'You successfully clicked an alert'
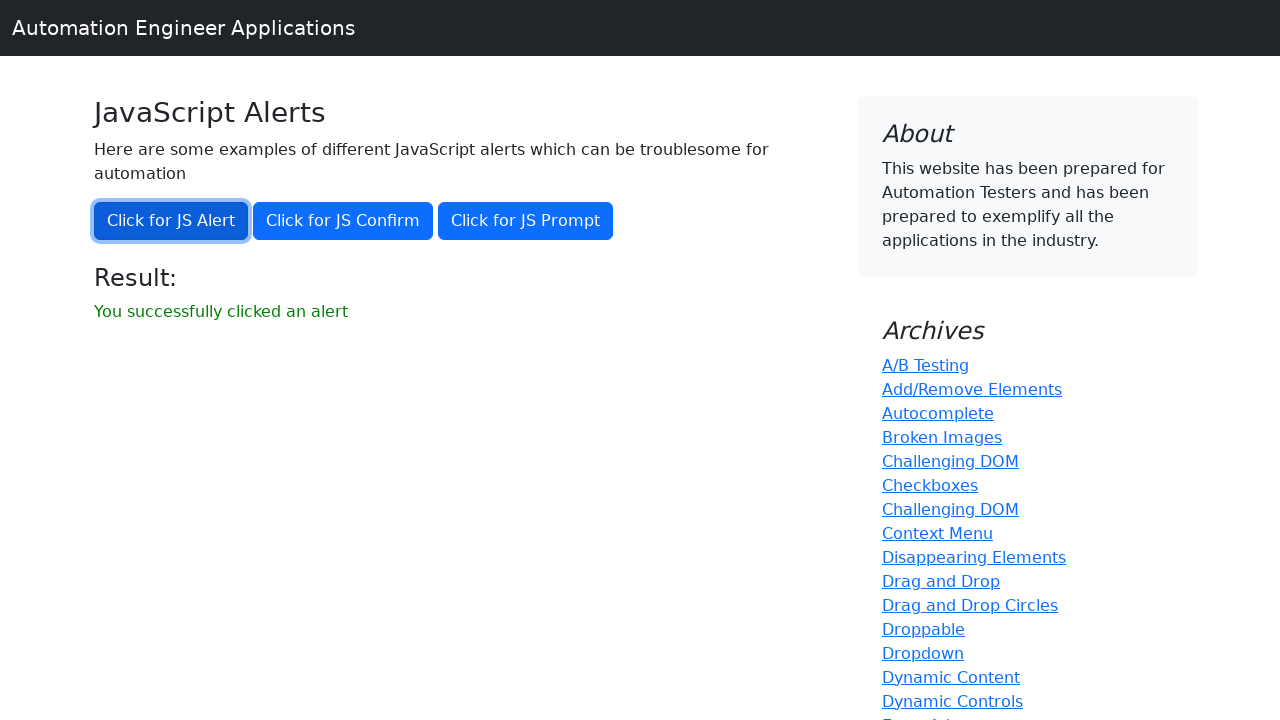

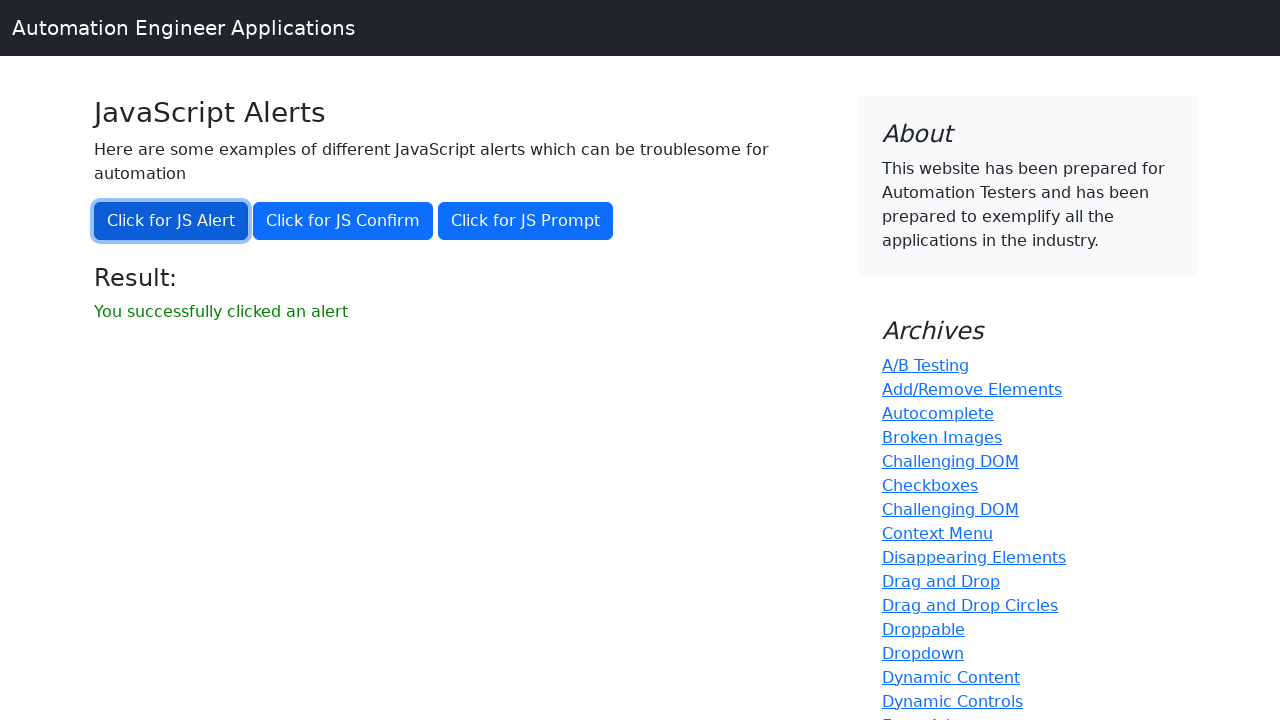